Navigates to Rahul Shetty Academy client page and retrieves the page title and URL

Starting URL: https://rahulshettyacademy.com/client

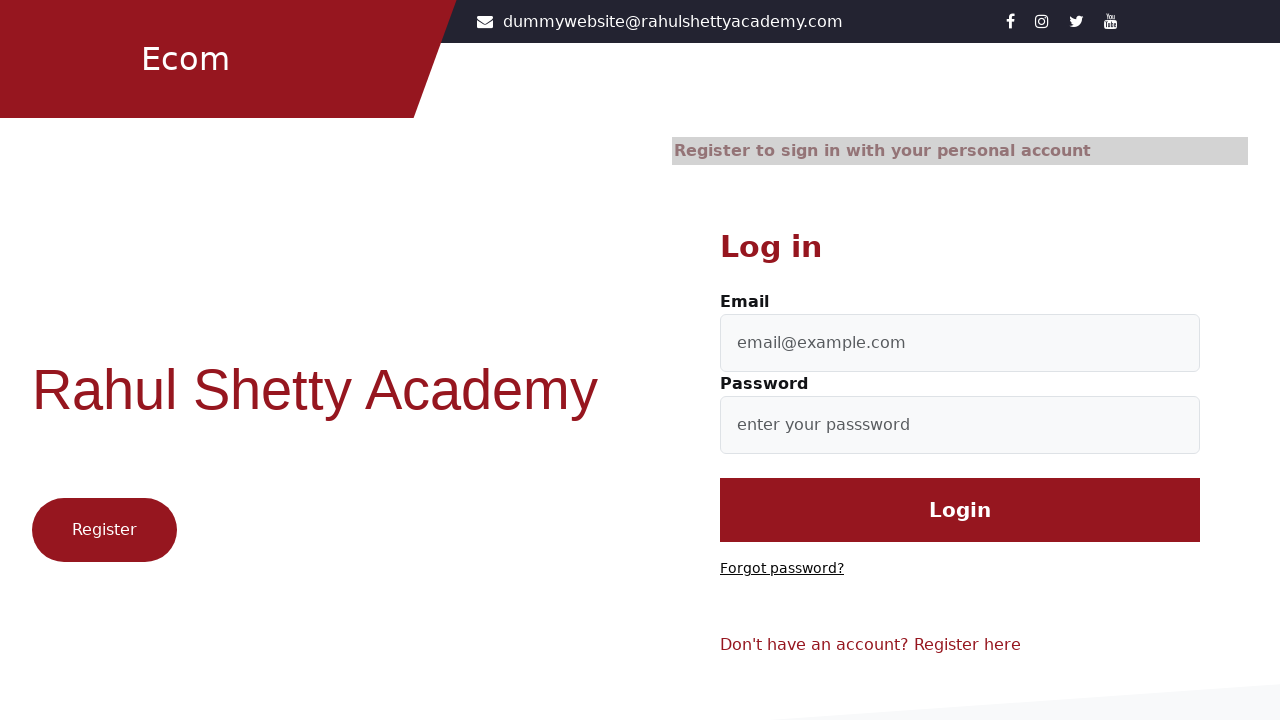

Waited for page to reach domcontentloaded state
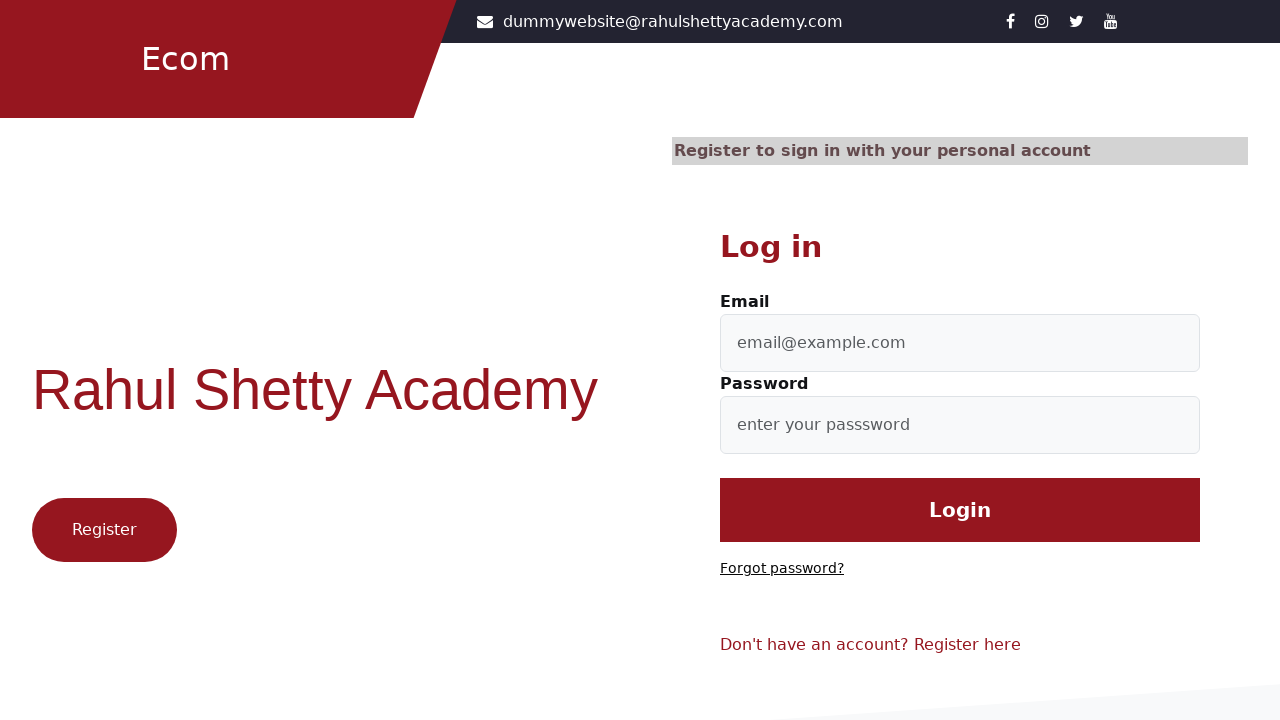

Retrieved page title: Let's Shop
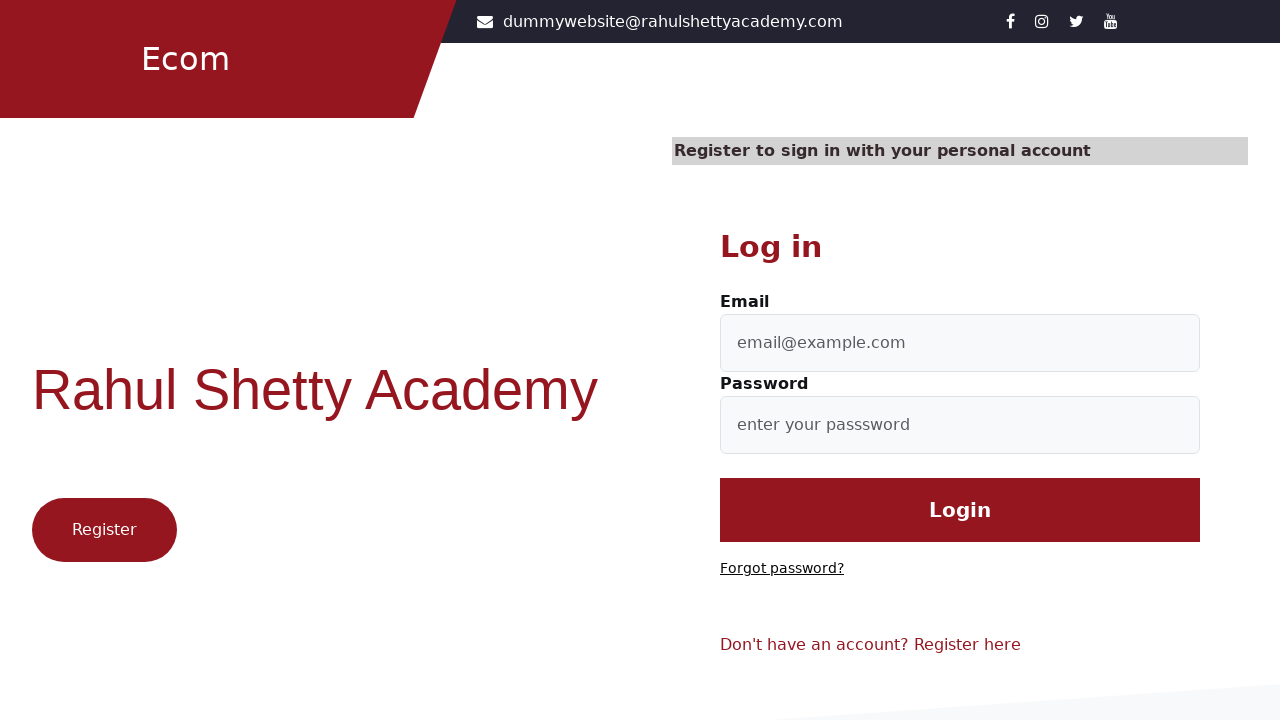

Retrieved current URL: https://rahulshettyacademy.com/client/#/auth/login
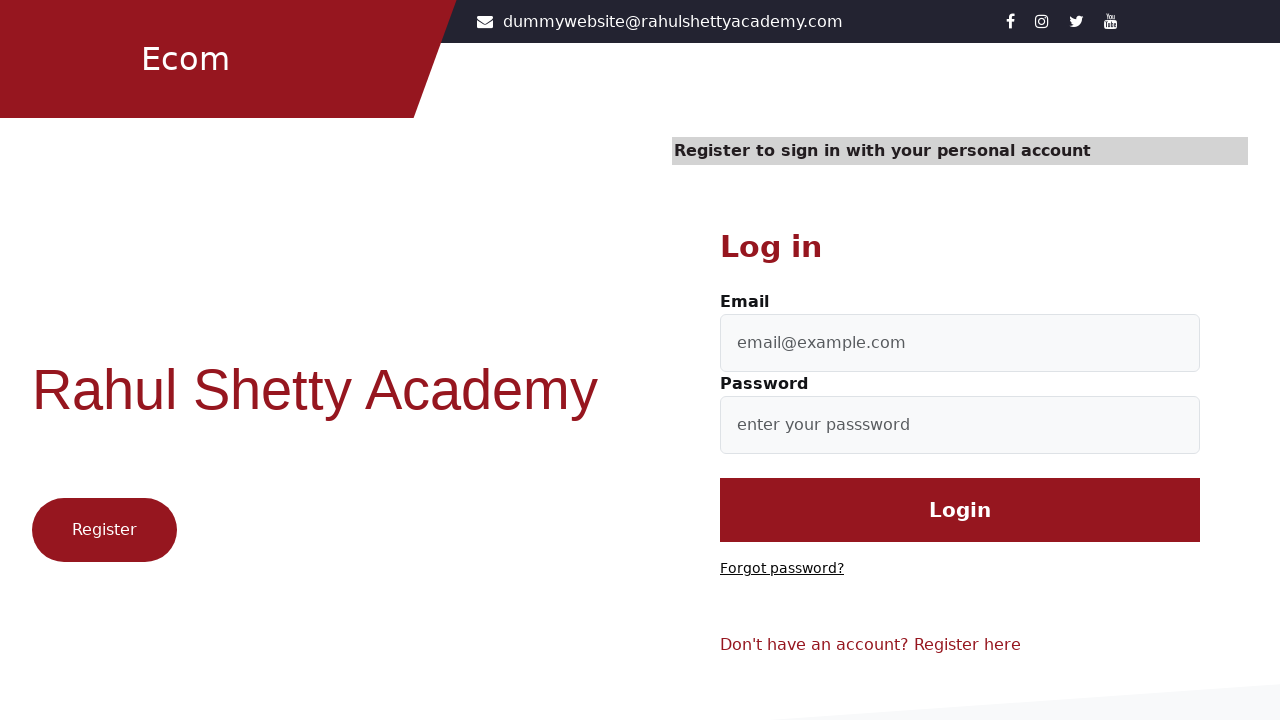

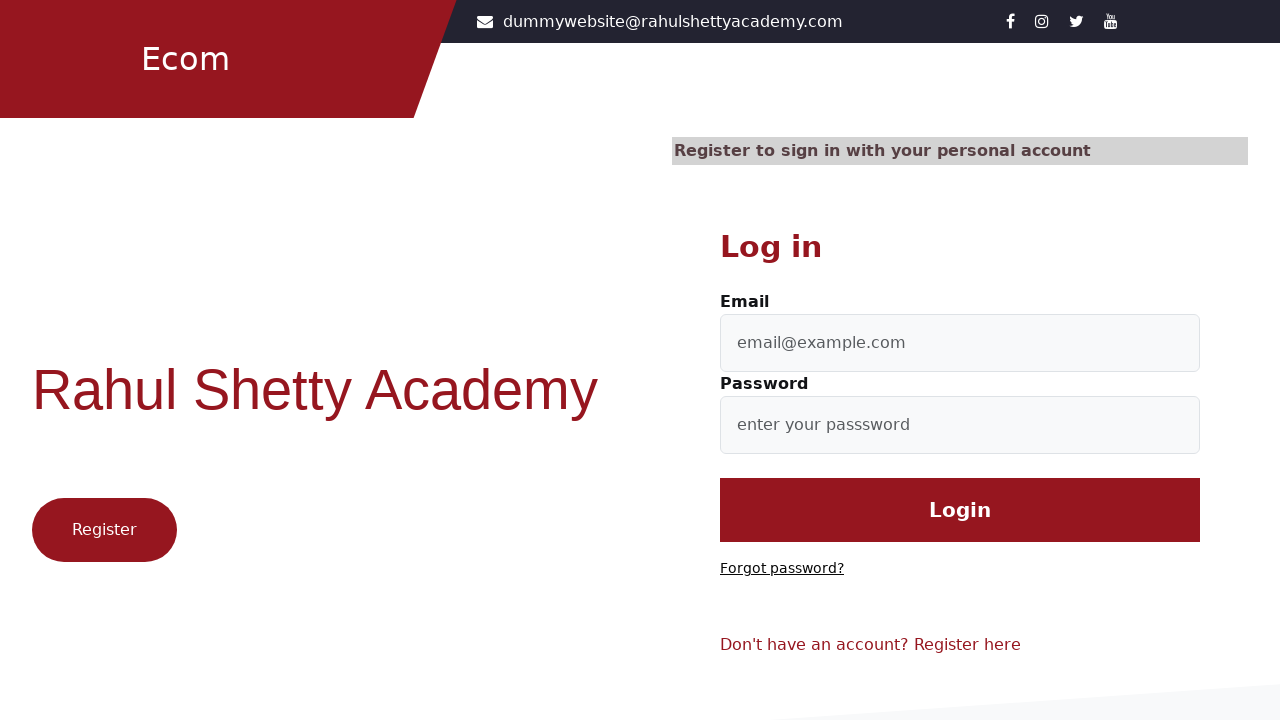